Tests progress bar functionality by starting it, waiting for completion, then resetting and verifying it returns to zero

Starting URL: https://demoqa.com/progress-bar

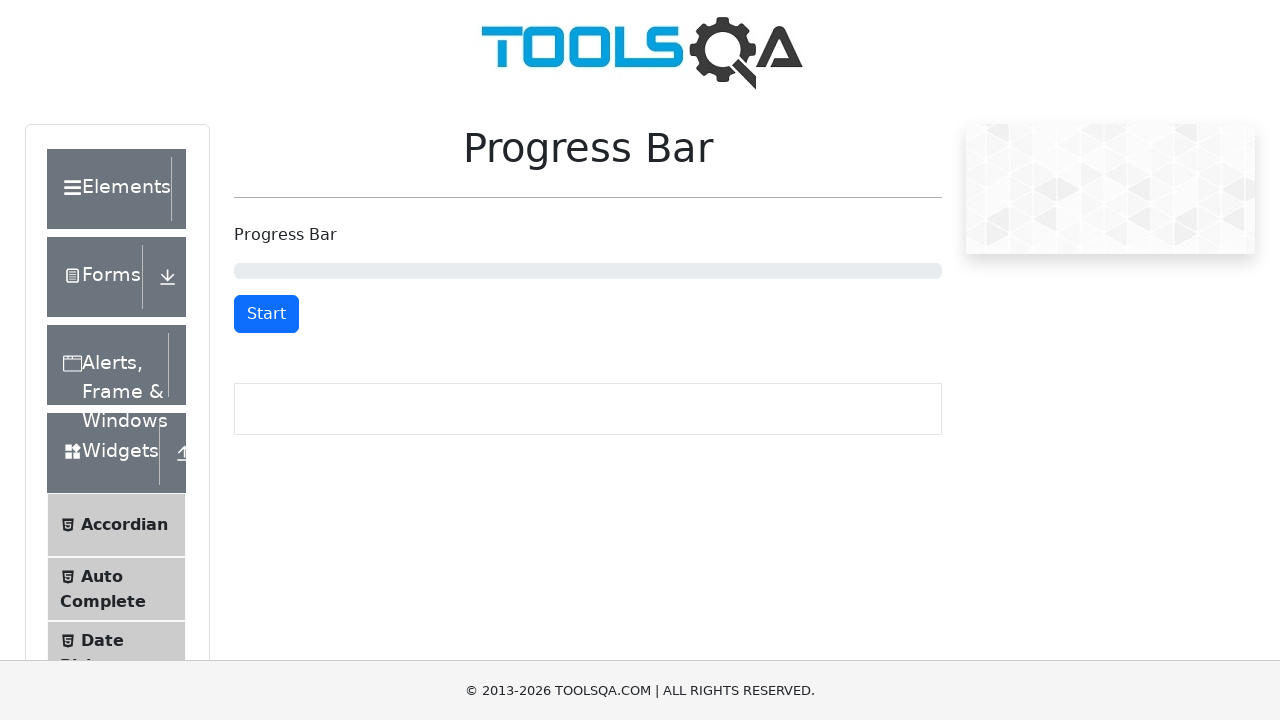

Clicked Start button to begin progress bar at (266, 314) on xpath=//button[text()='Start']
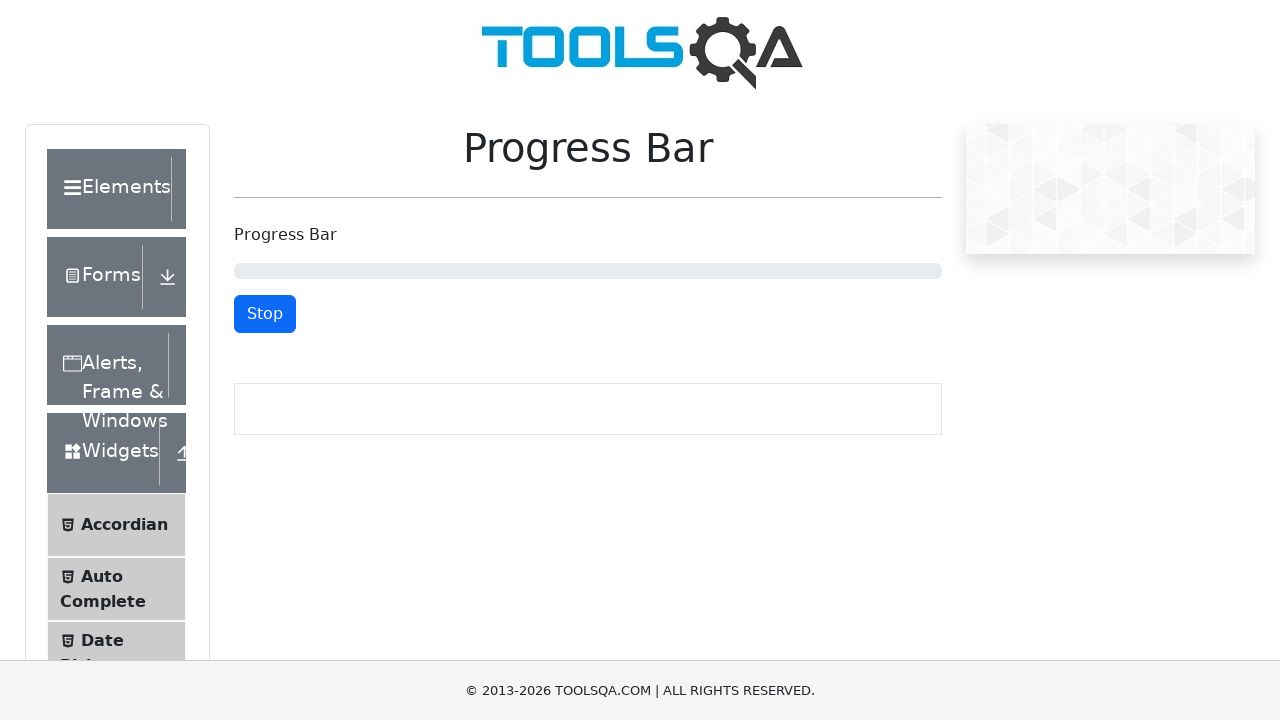

Progress bar reached 100% completion
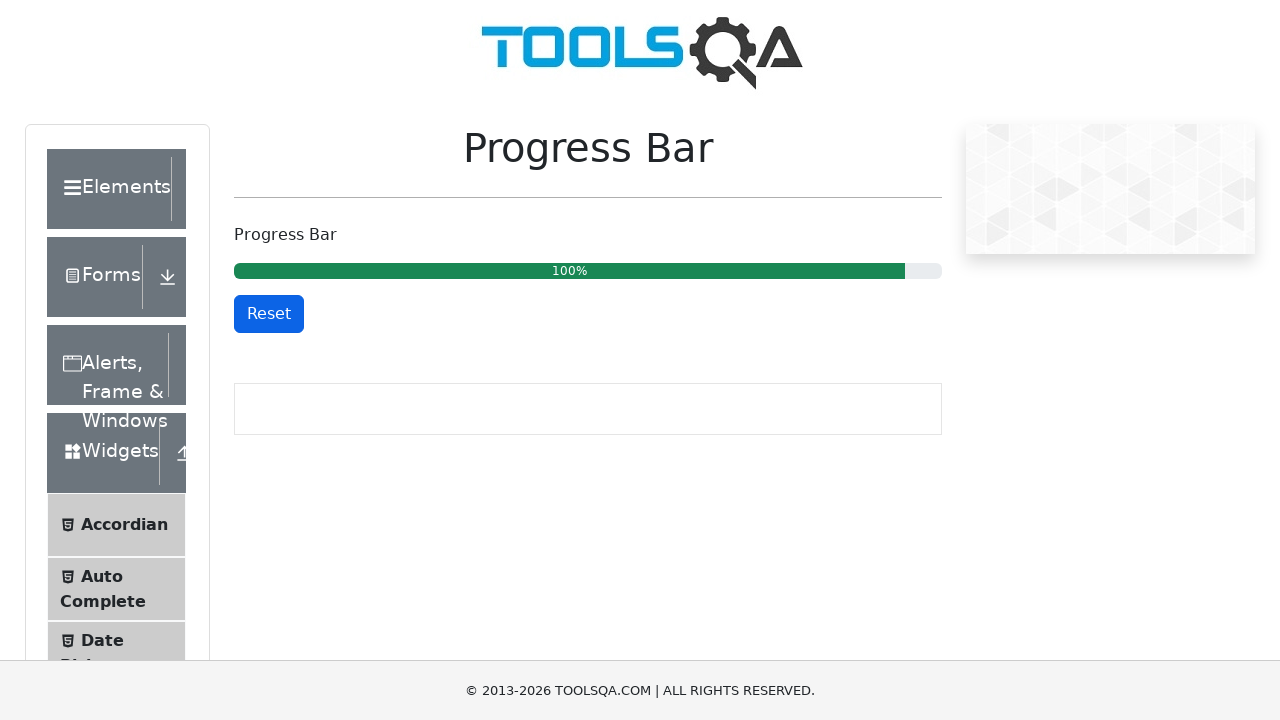

Clicked Reset button to reset progress bar at (269, 314) on #resetButton
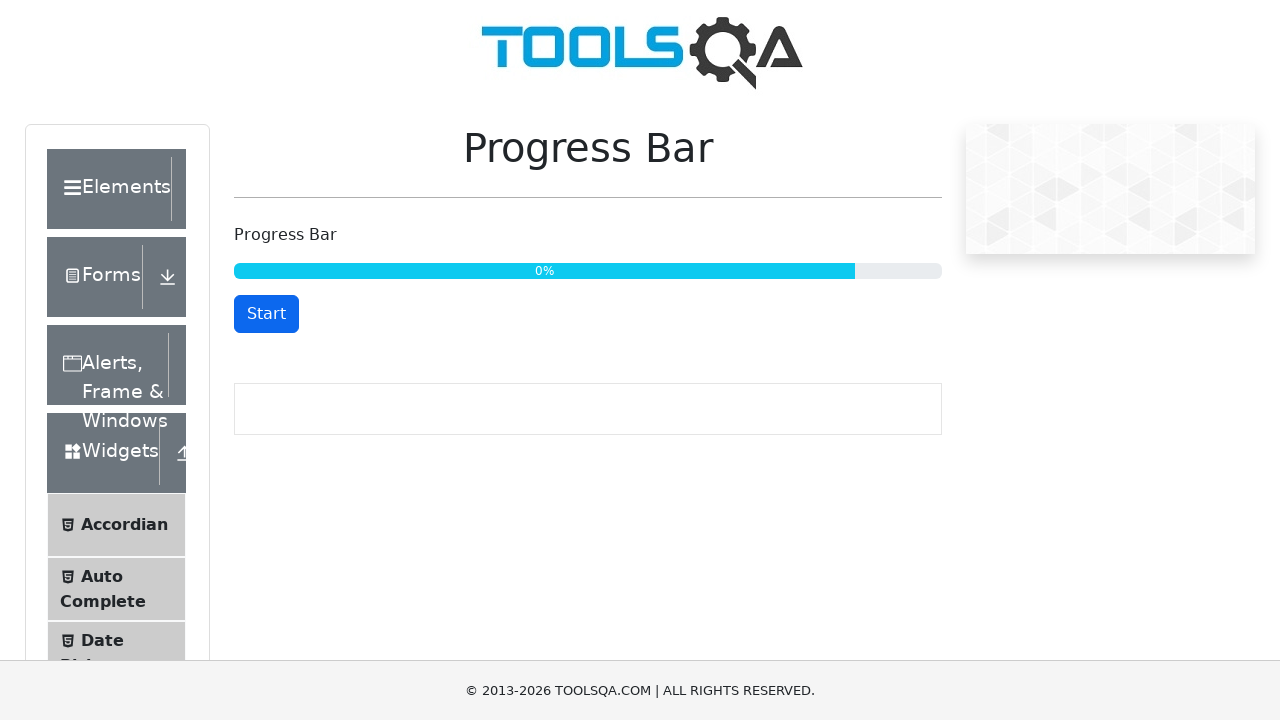

Progress bar successfully reset to 0%
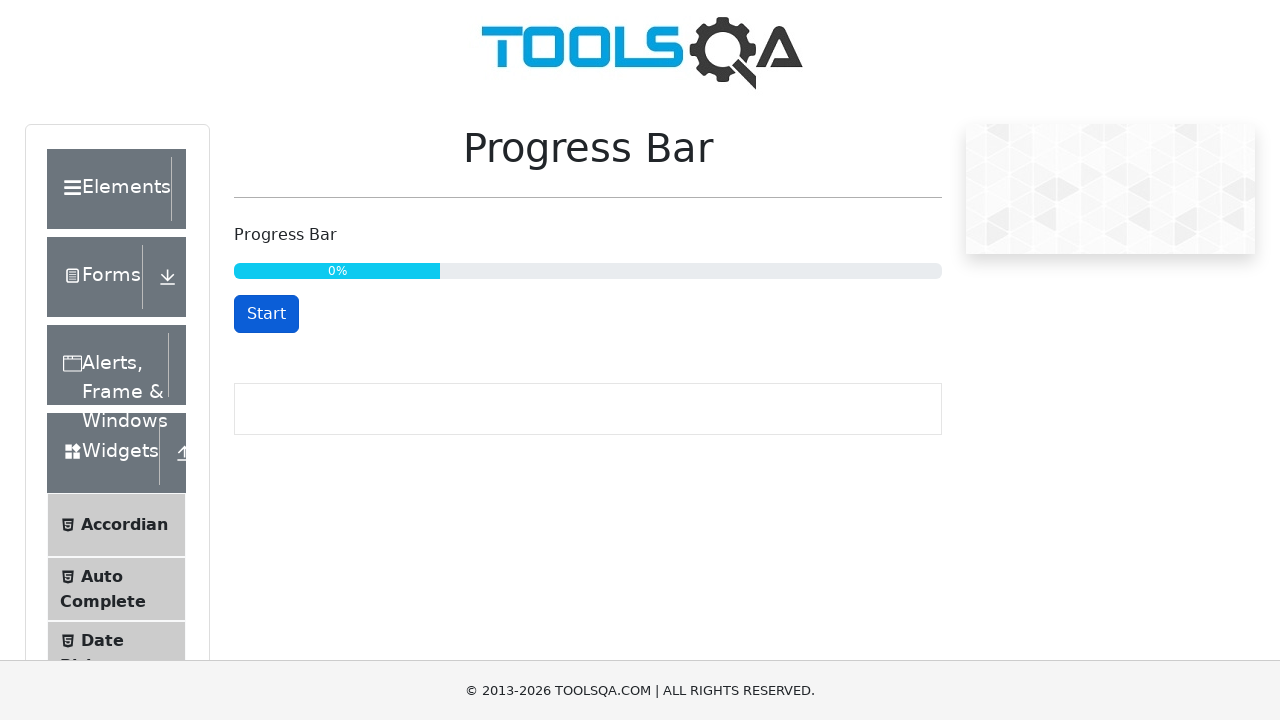

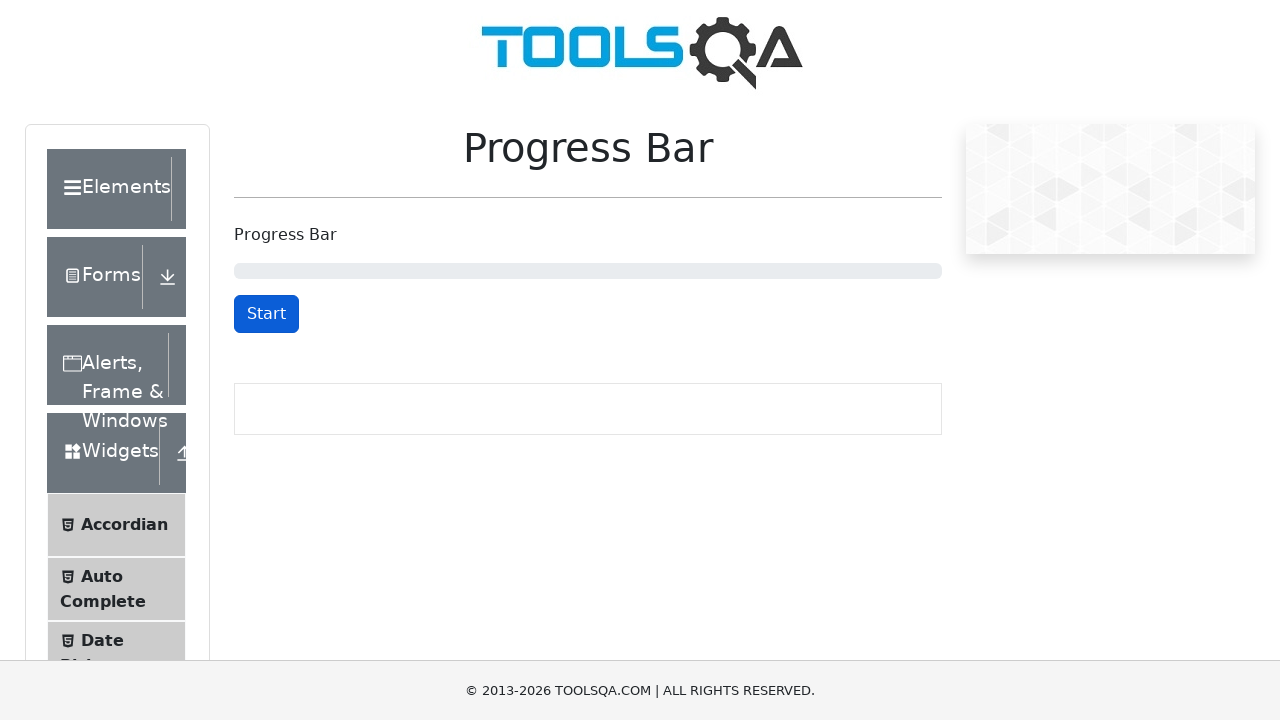